Tests page scrolling functionality by scrolling to the bottom of the page and then back to the top

Starting URL: https://testautomationpractice.blogspot.com/

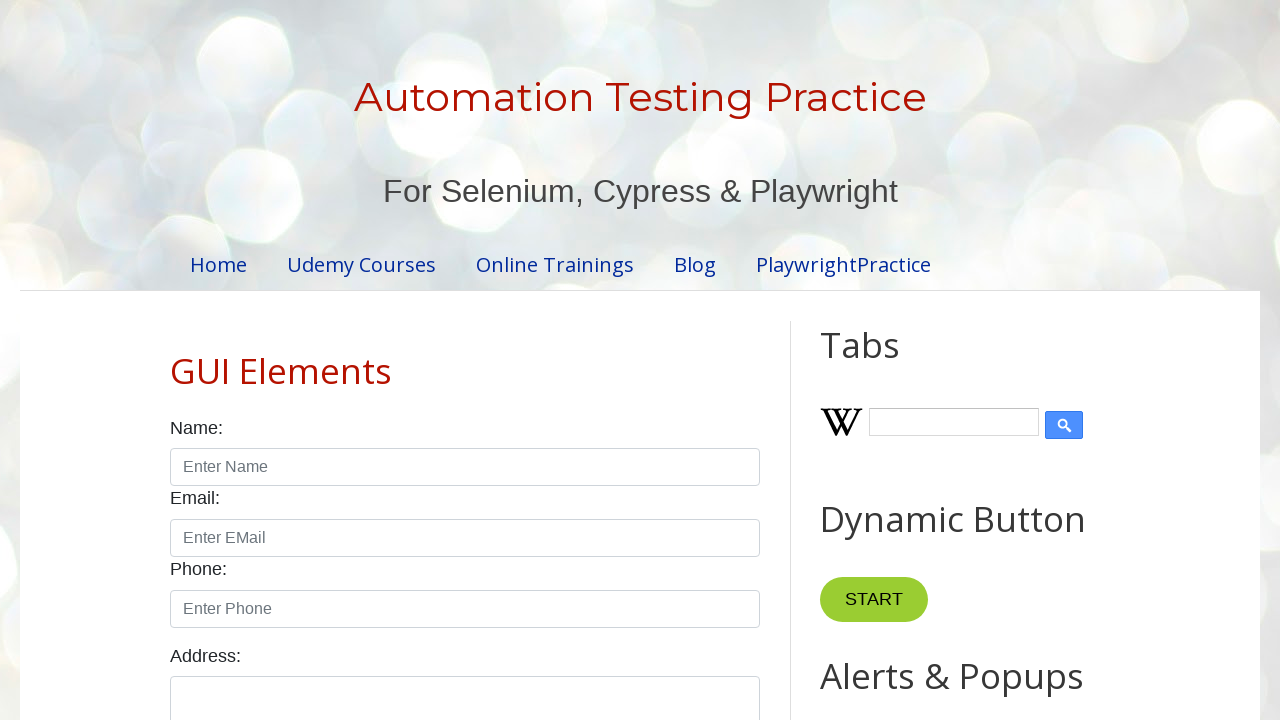

Scrolled down to the bottom of the page
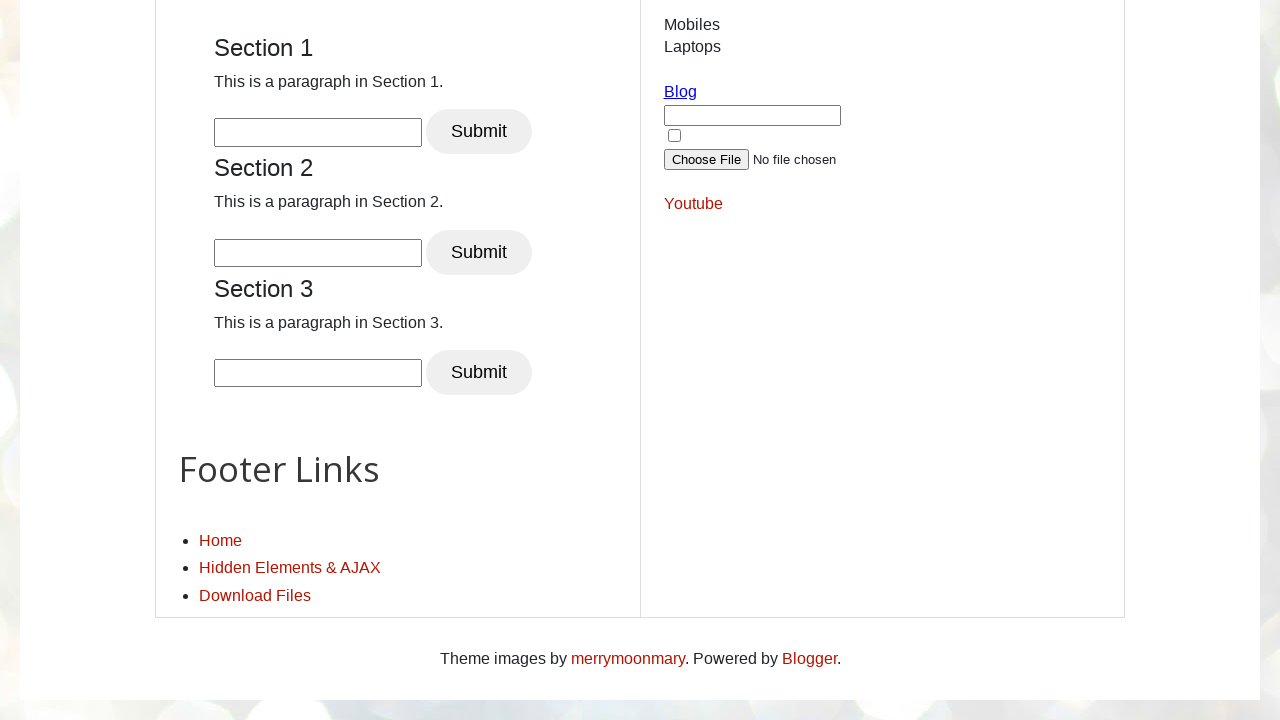

Retrieved current scroll position after scrolling down
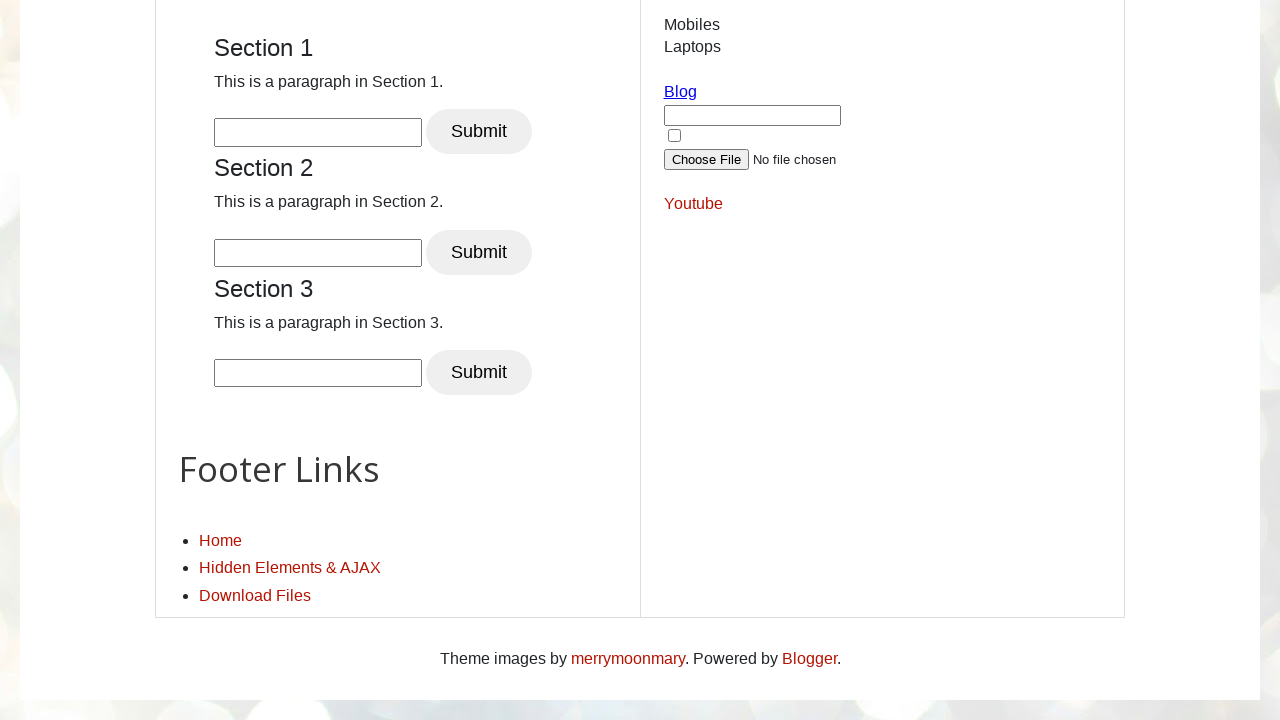

Scrolled back up to the top of the page
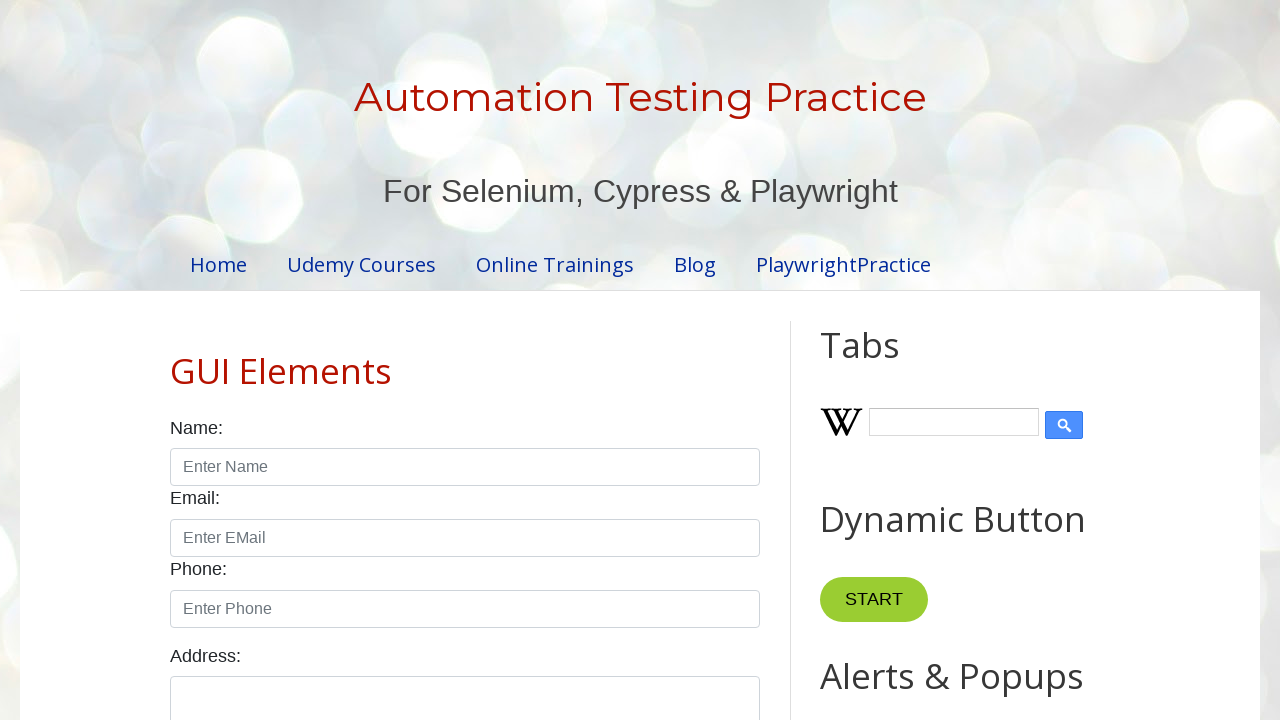

Retrieved final scroll position after scrolling back to top
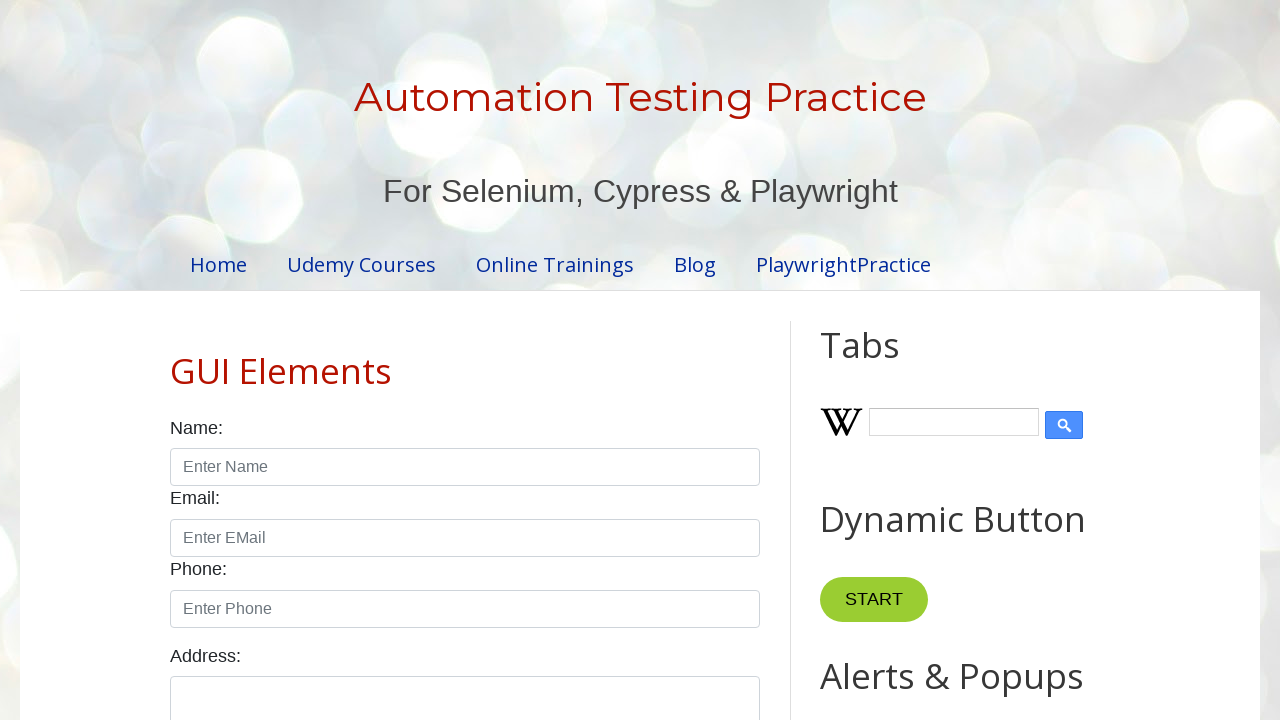

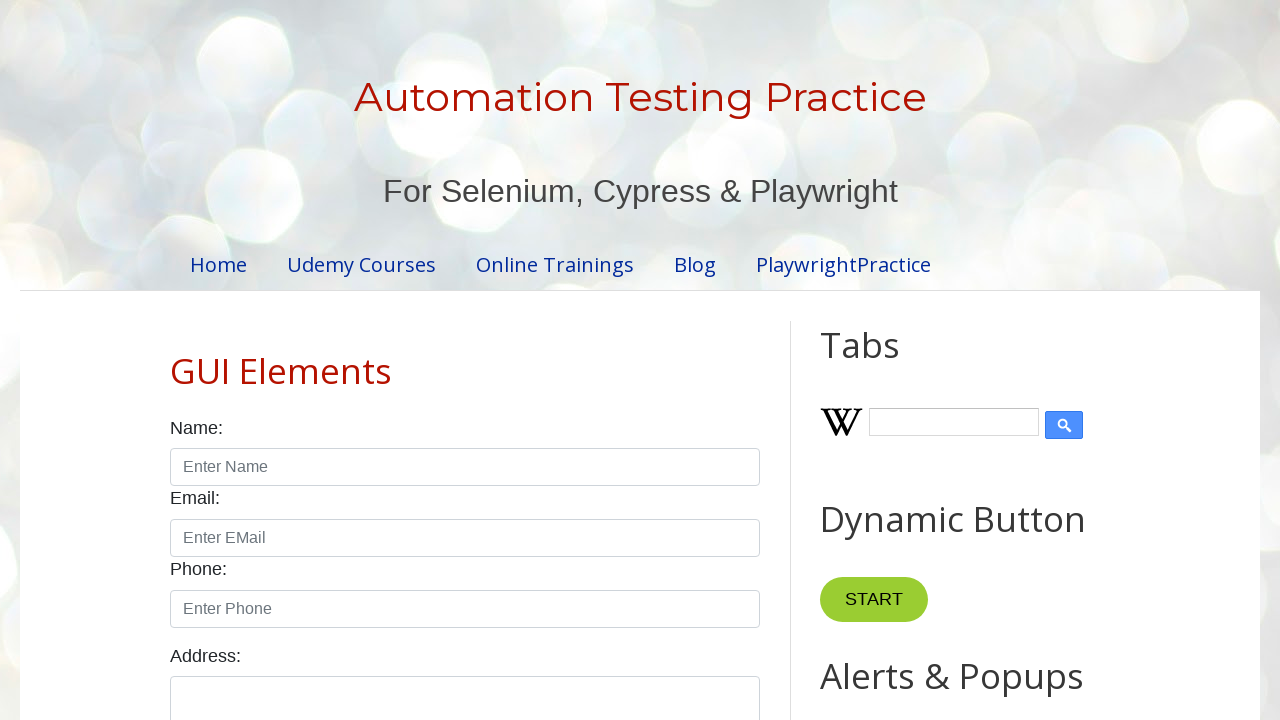